Tests that clicking the Email column header sorts the table in ascending order by verifying the values in the Email column are alphabetically sorted.

Starting URL: http://the-internet.herokuapp.com/tables

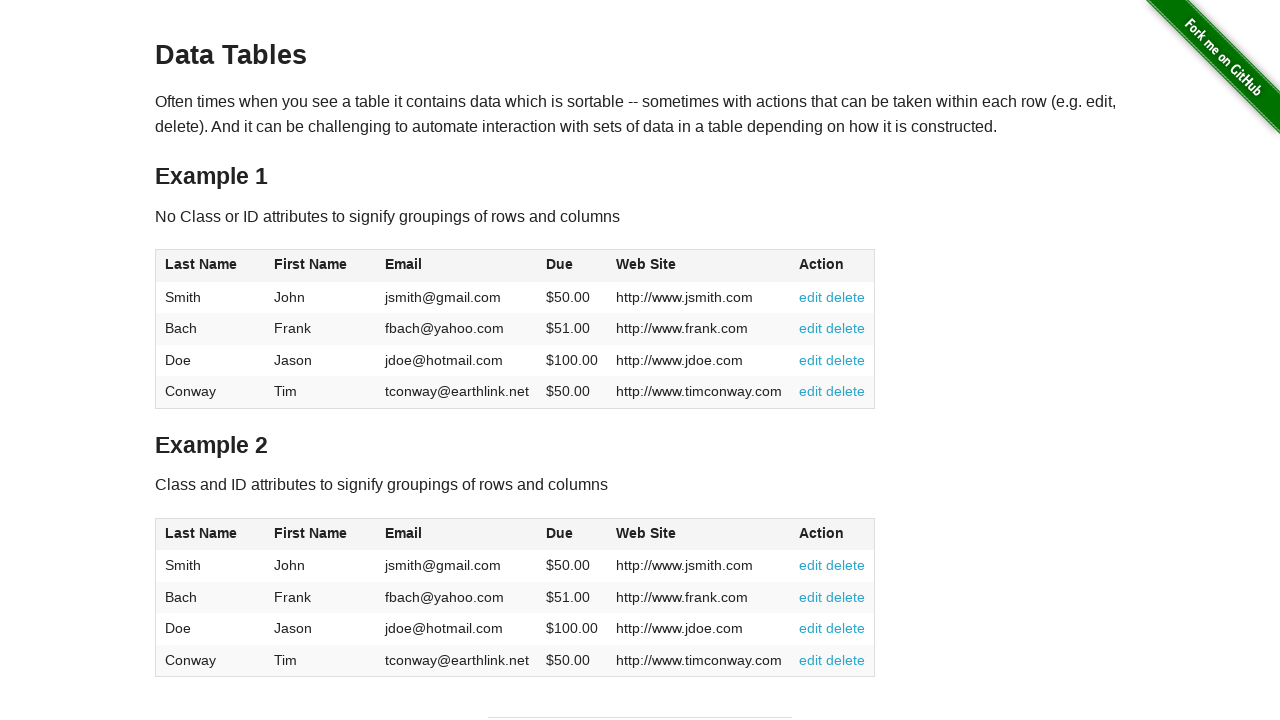

Clicked Email column header to sort in ascending order at (457, 266) on #table1 thead tr th:nth-of-type(3)
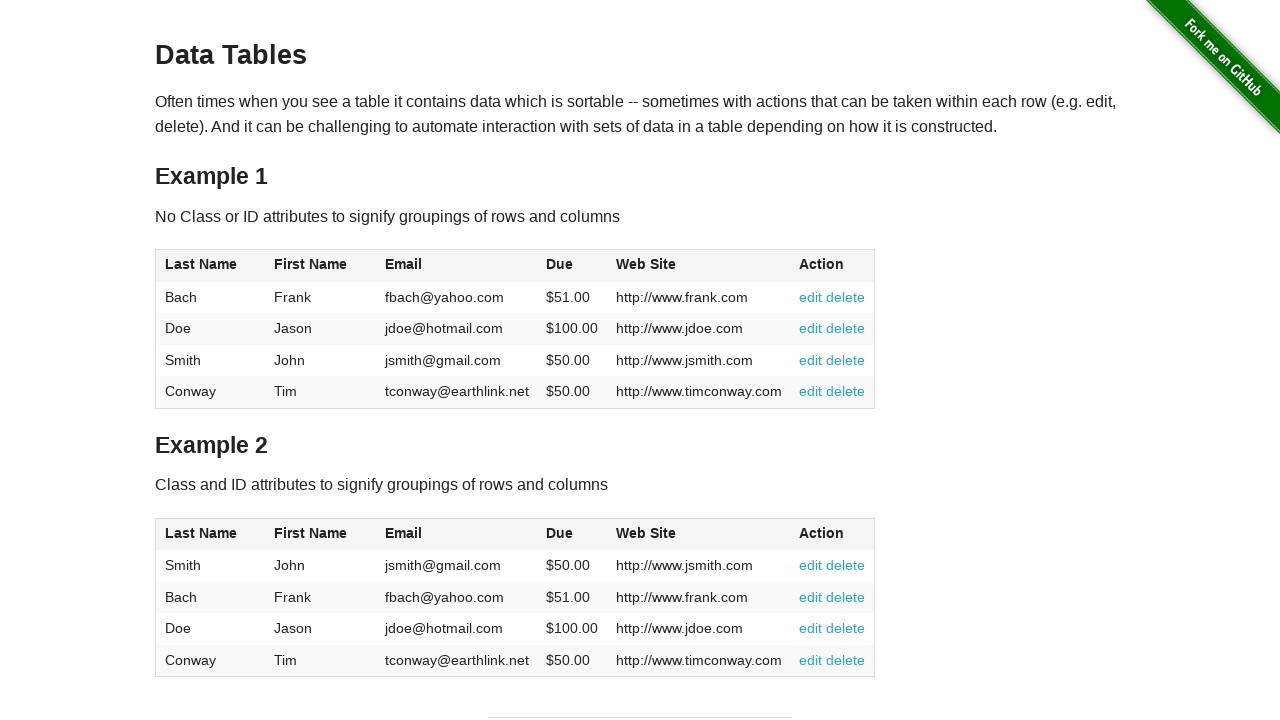

Table loaded and Email column is visible
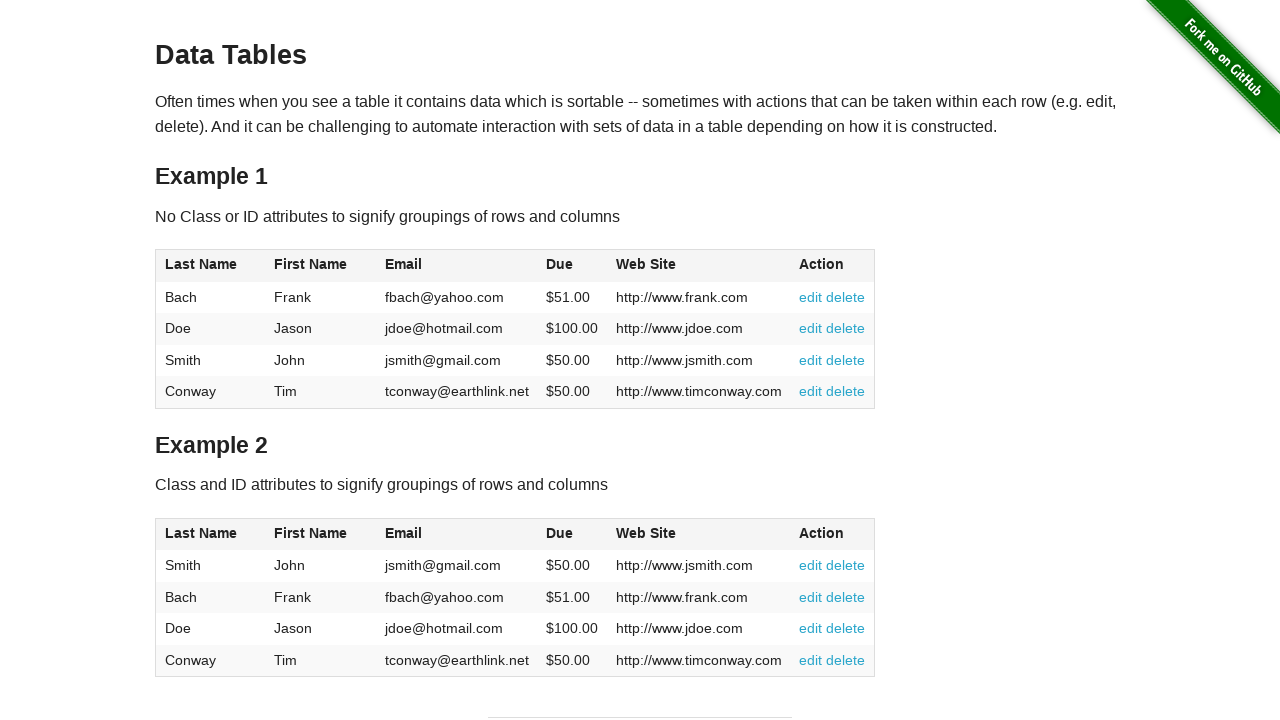

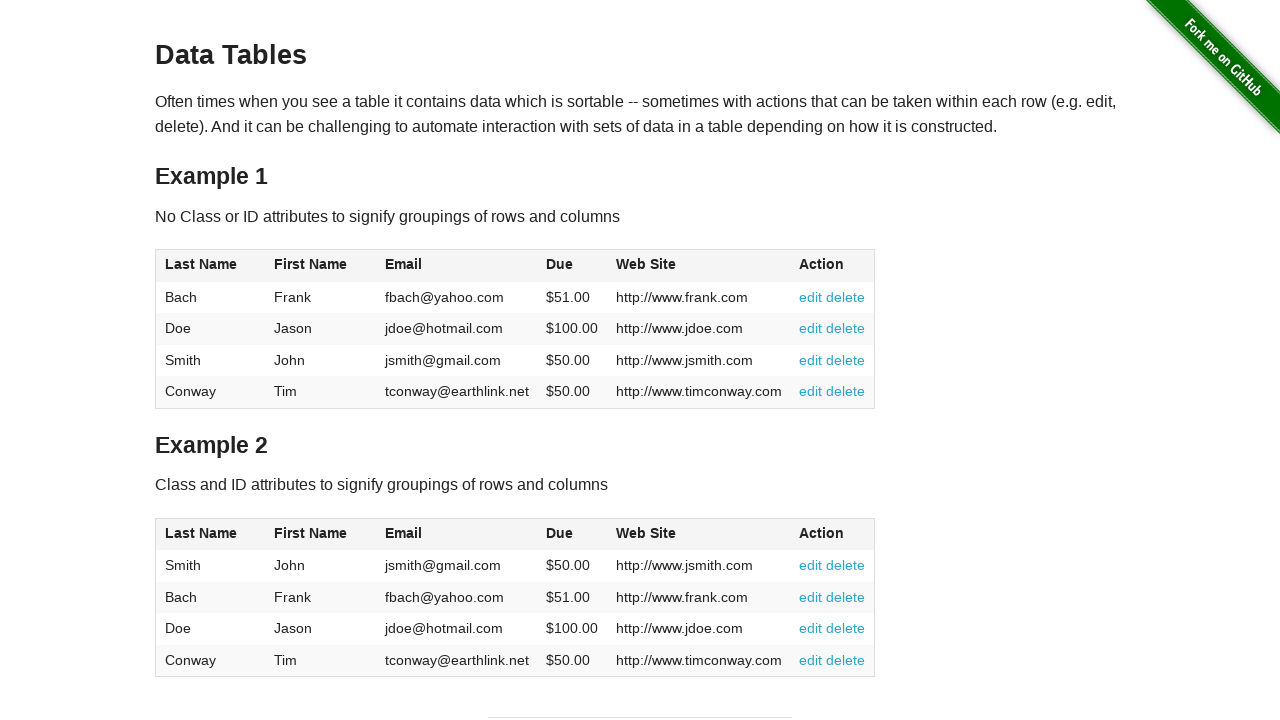